Tests the typing tutor page by typing a phrase and verifying the words per minute result appears

Starting URL: https://www.ratatype.com/typing-tutor/

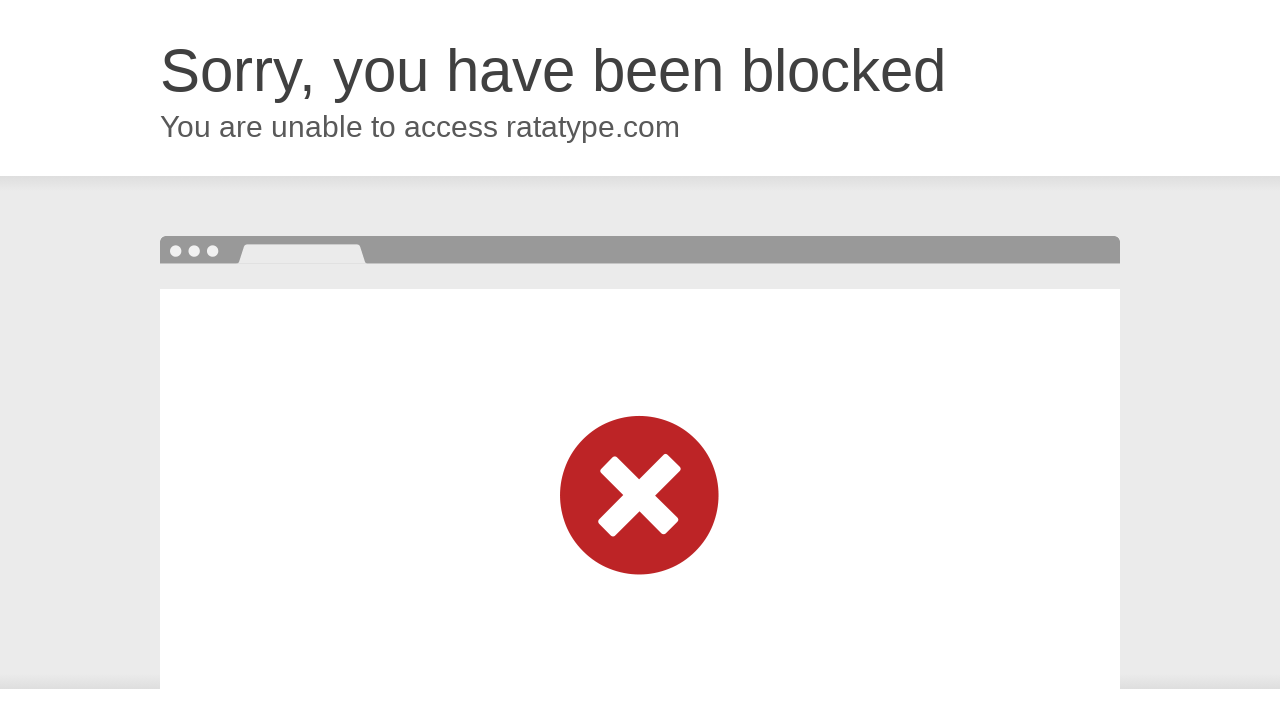

Navigated to Ratatype typing tutor page
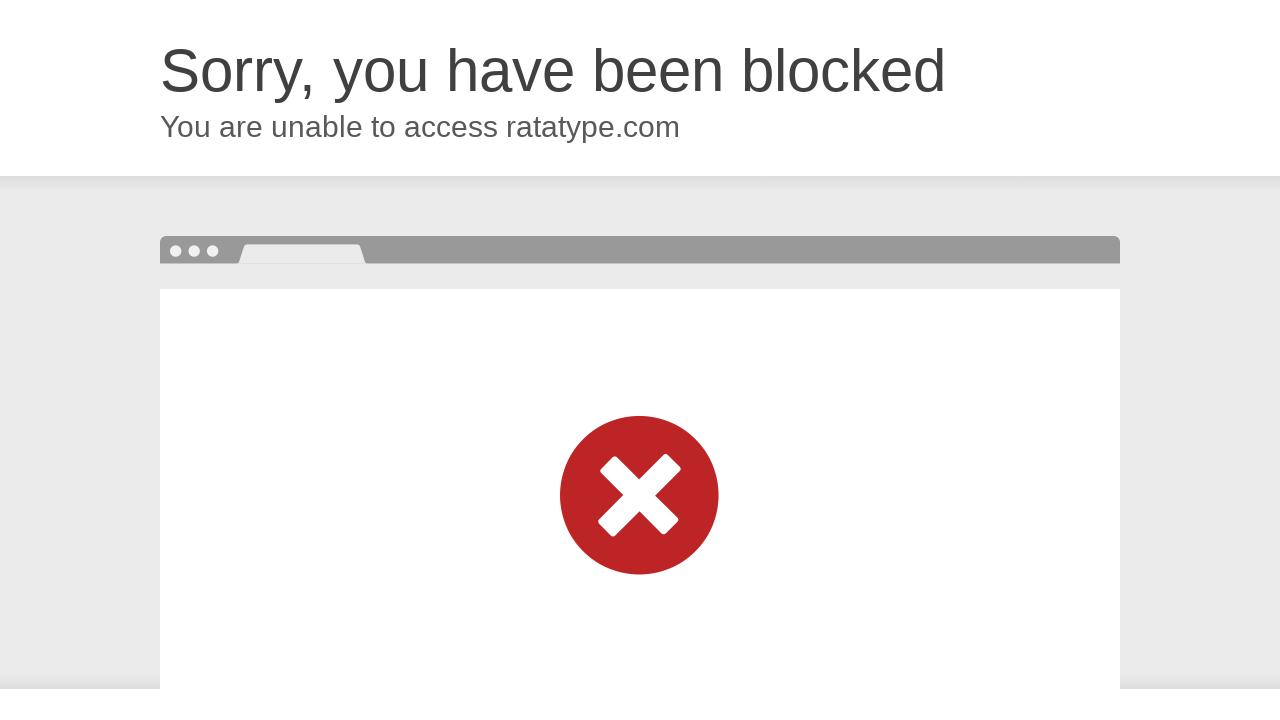

Typed the phrase into the typing tutor with 120ms delay between characters
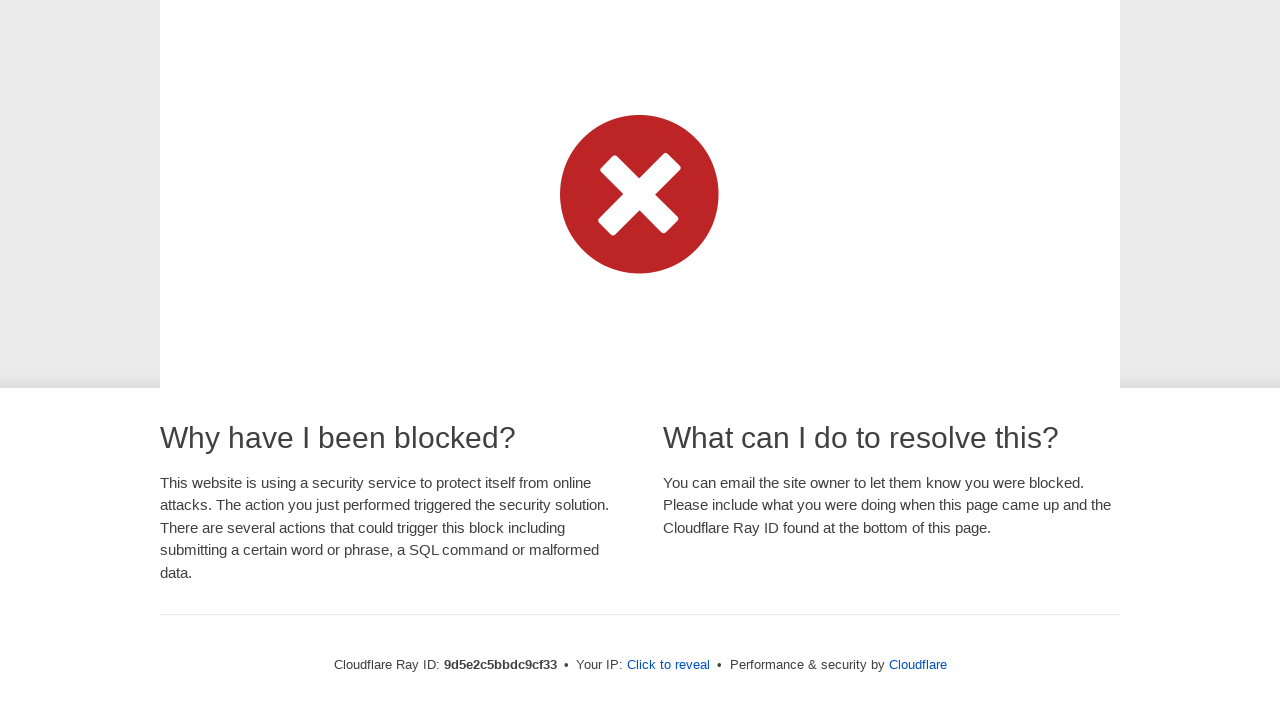

Words per minute result appeared in heading
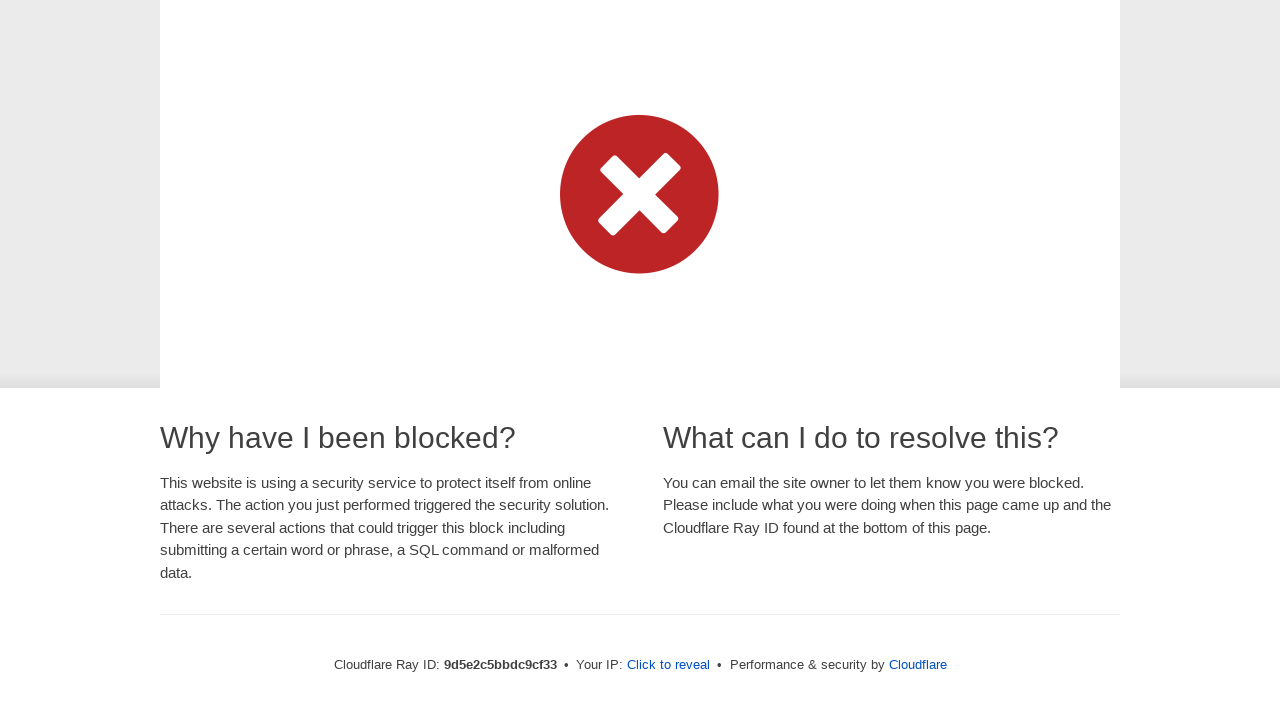

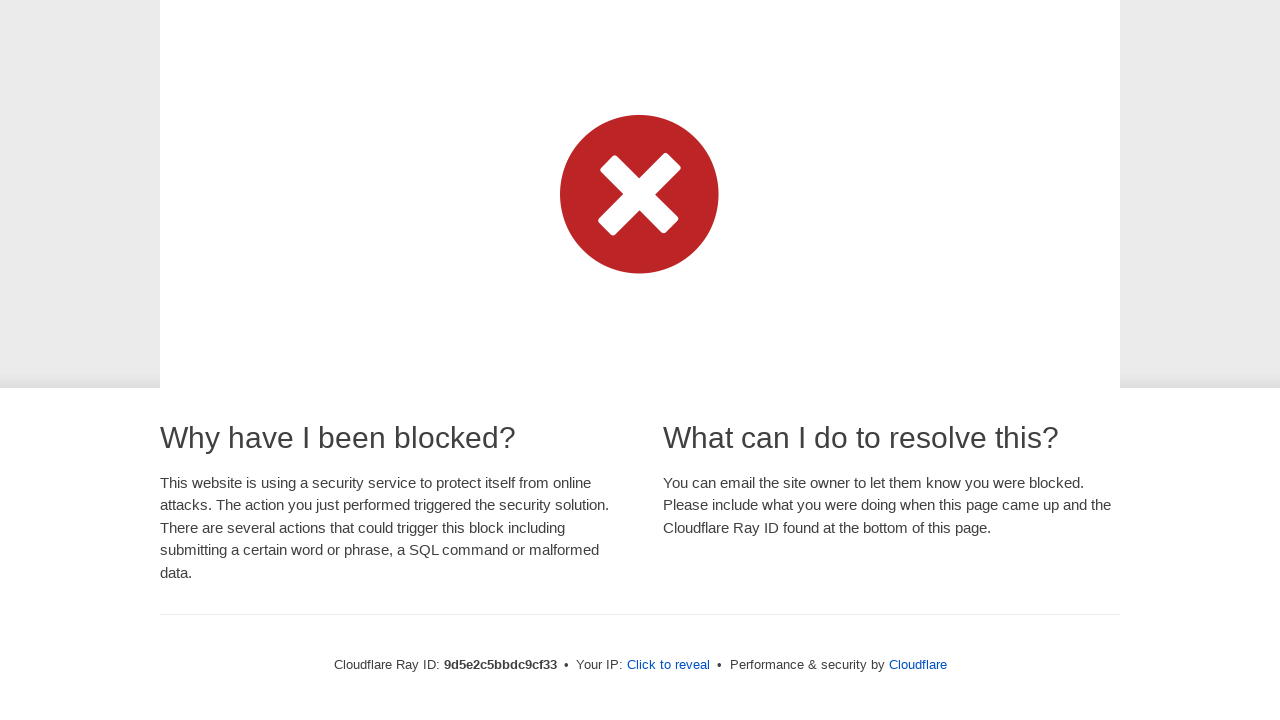